Tests the complete user registration process by filling out all registration form fields and submitting the form

Starting URL: https://parabank.parasoft.com/parabank/index.htm

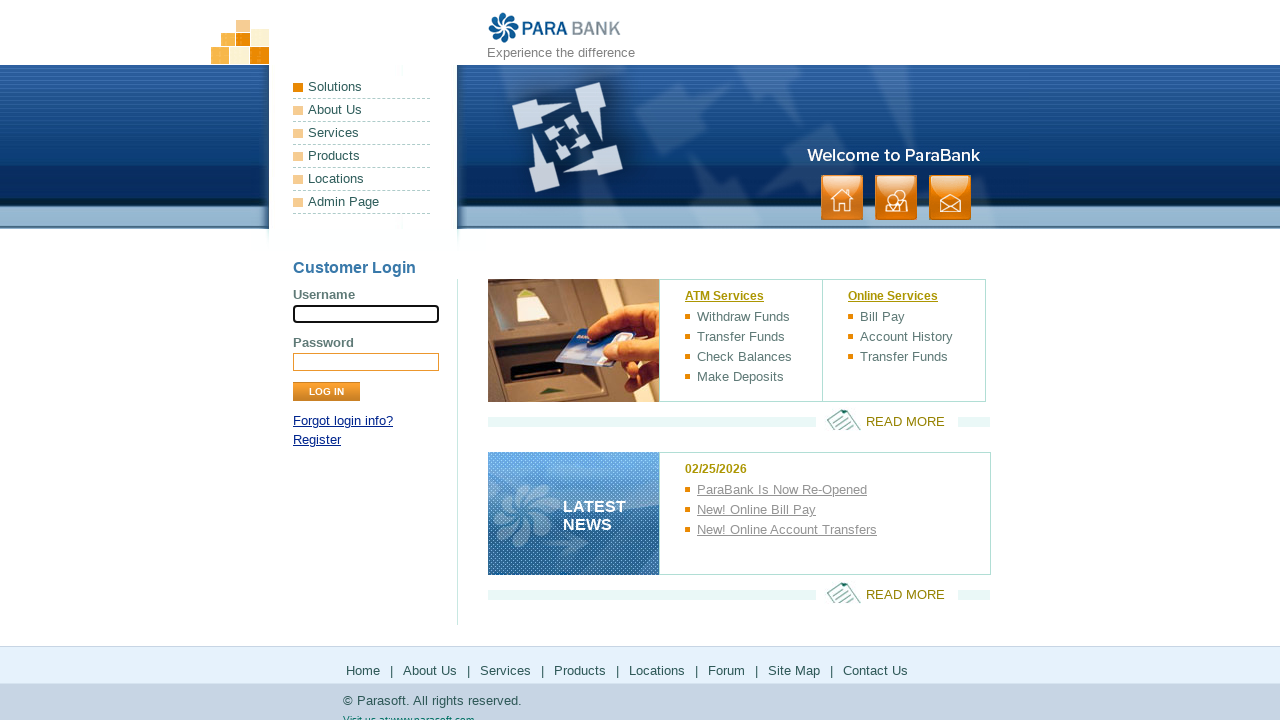

Clicked Register link at (317, 440) on a:text('Register')
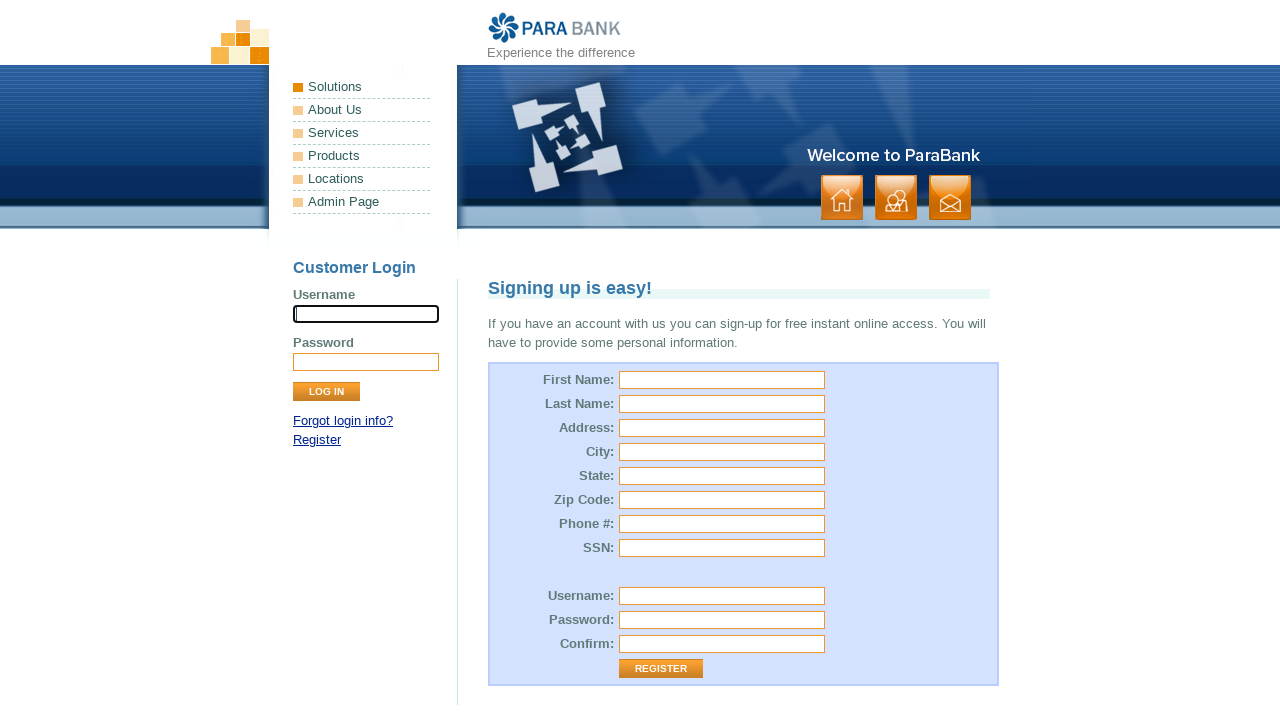

Filled first name field with 'John' on #customer\.firstName
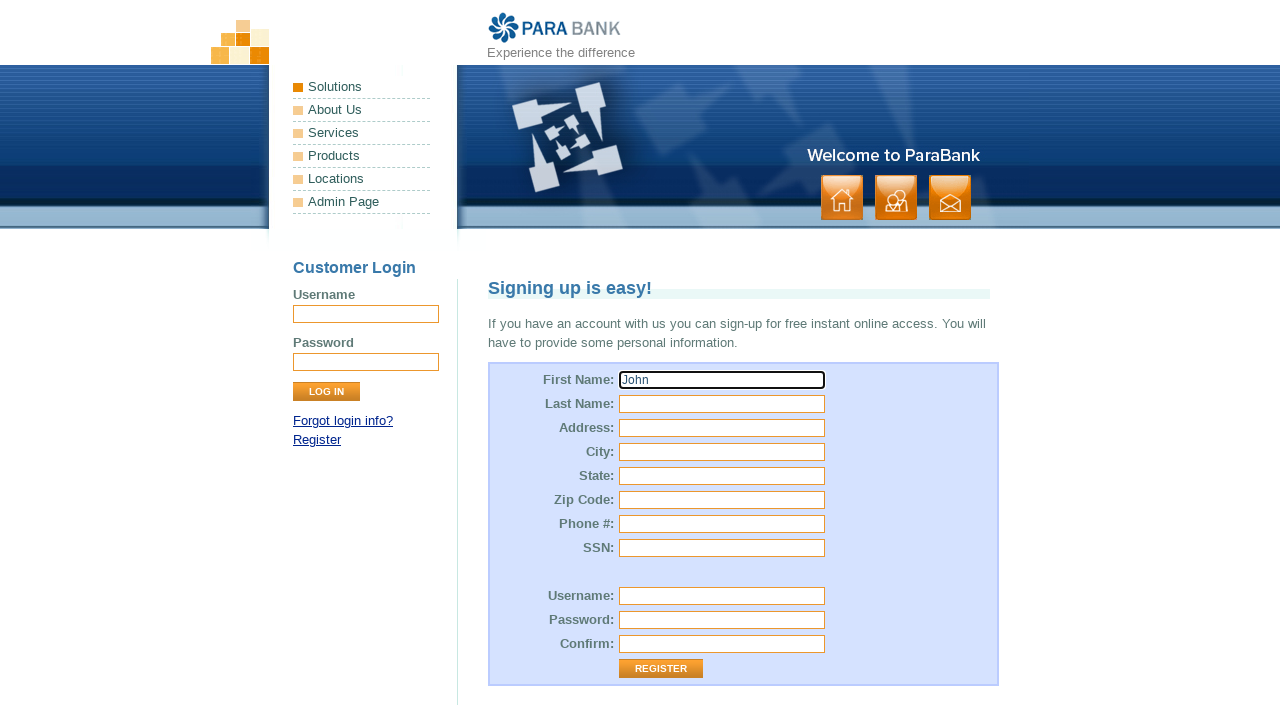

Filled last name field with 'Smith' on #customer\.lastName
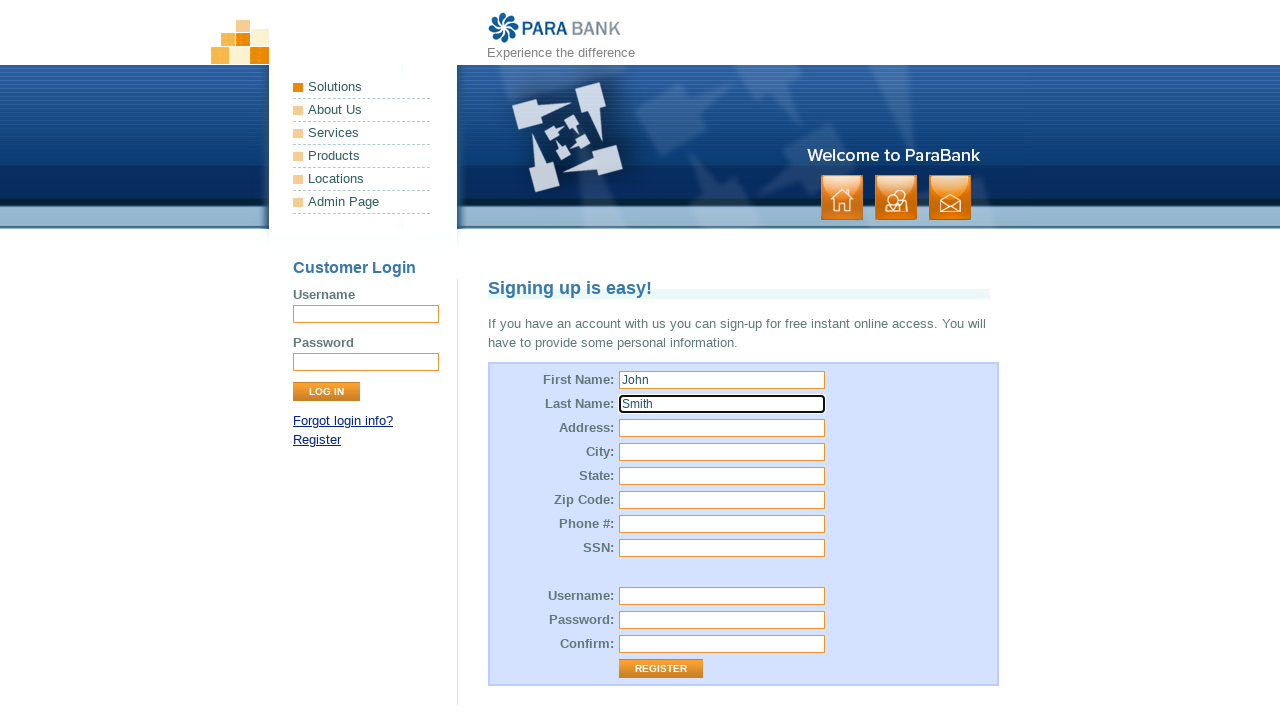

Filled street address field with '123 Main Street' on #customer\.address\.street
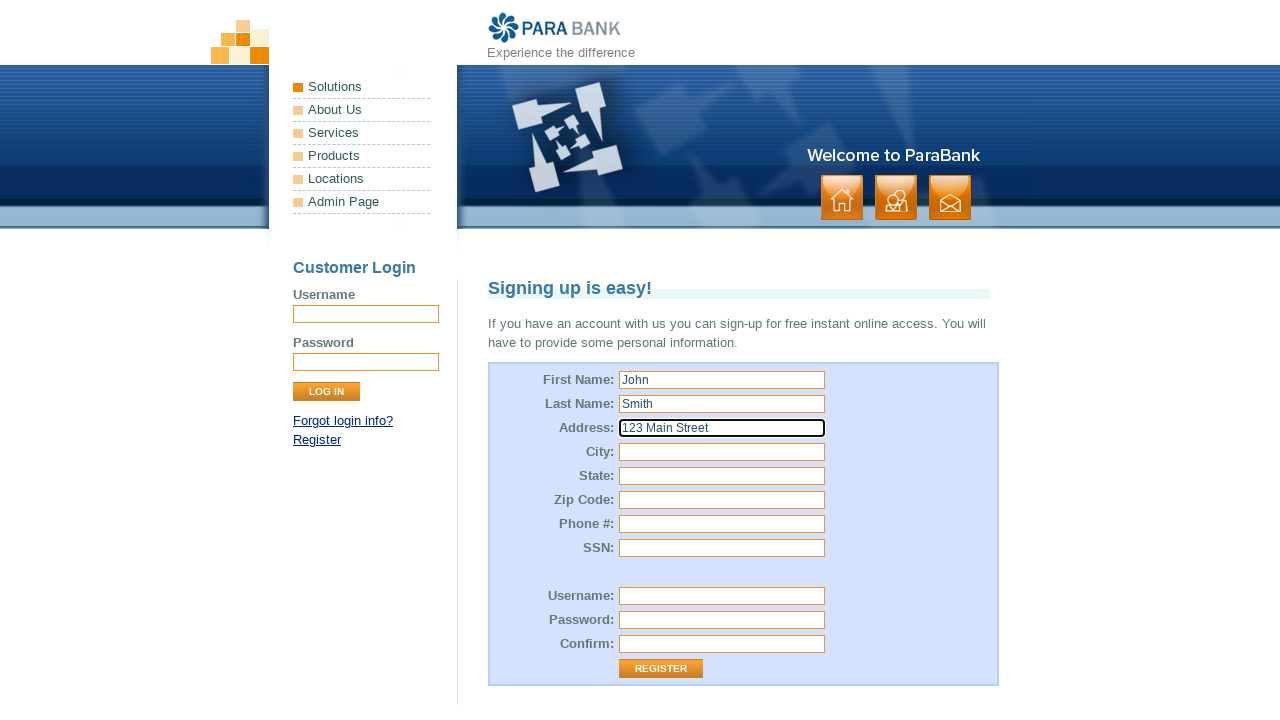

Filled city field with 'Springfield' on #customer\.address\.city
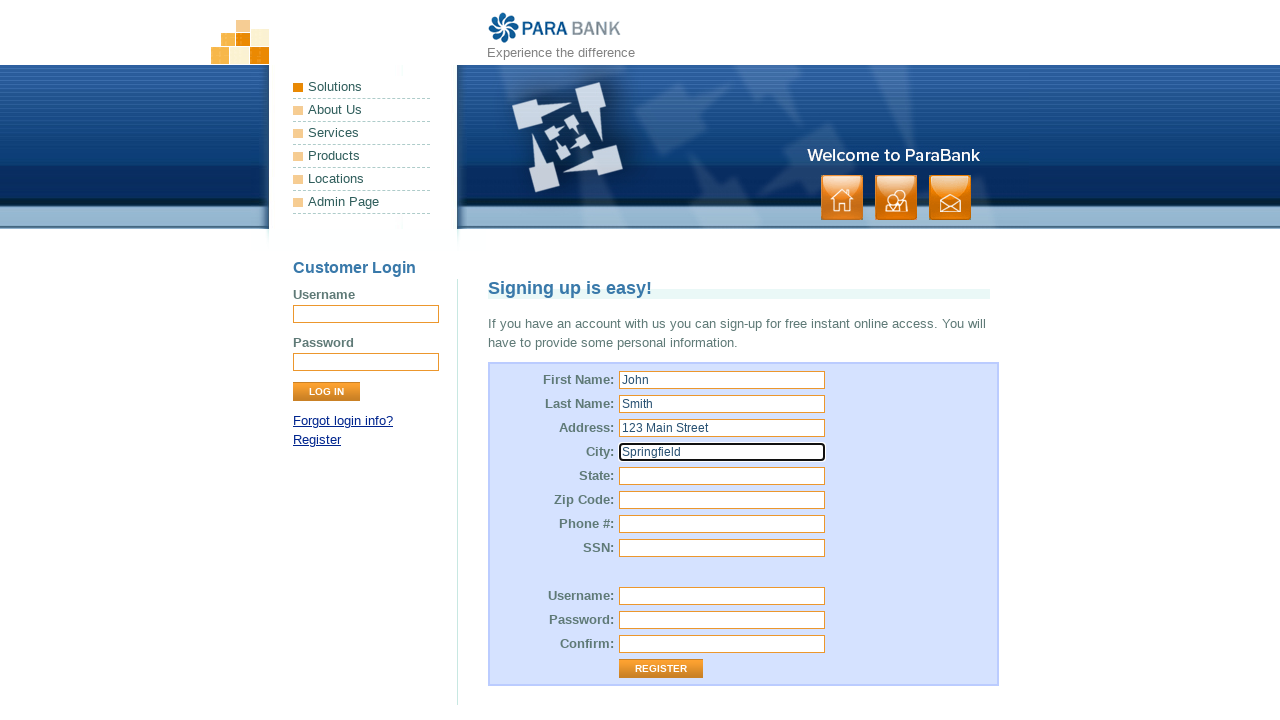

Filled state field with 'Illinois' on #customer\.address\.state
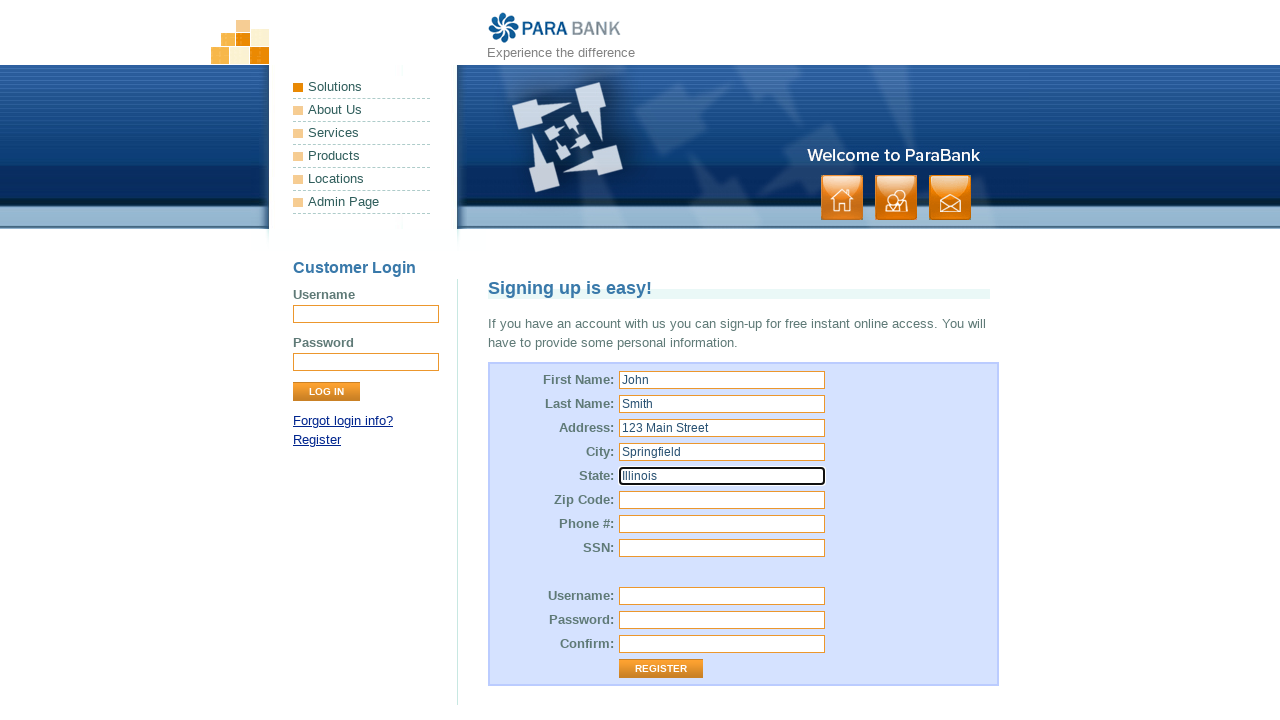

Filled zip code field with '62701' on #customer\.address\.zipCode
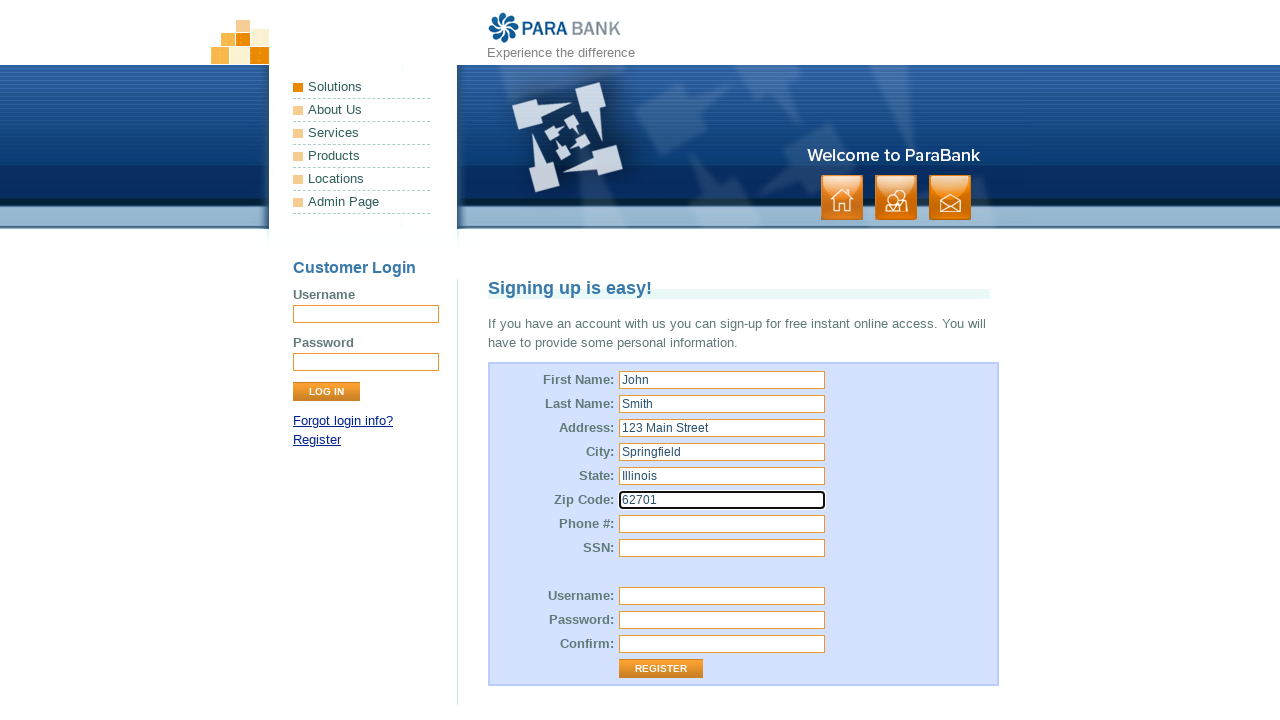

Filled phone number field with '2175551234' on #customer\.phoneNumber
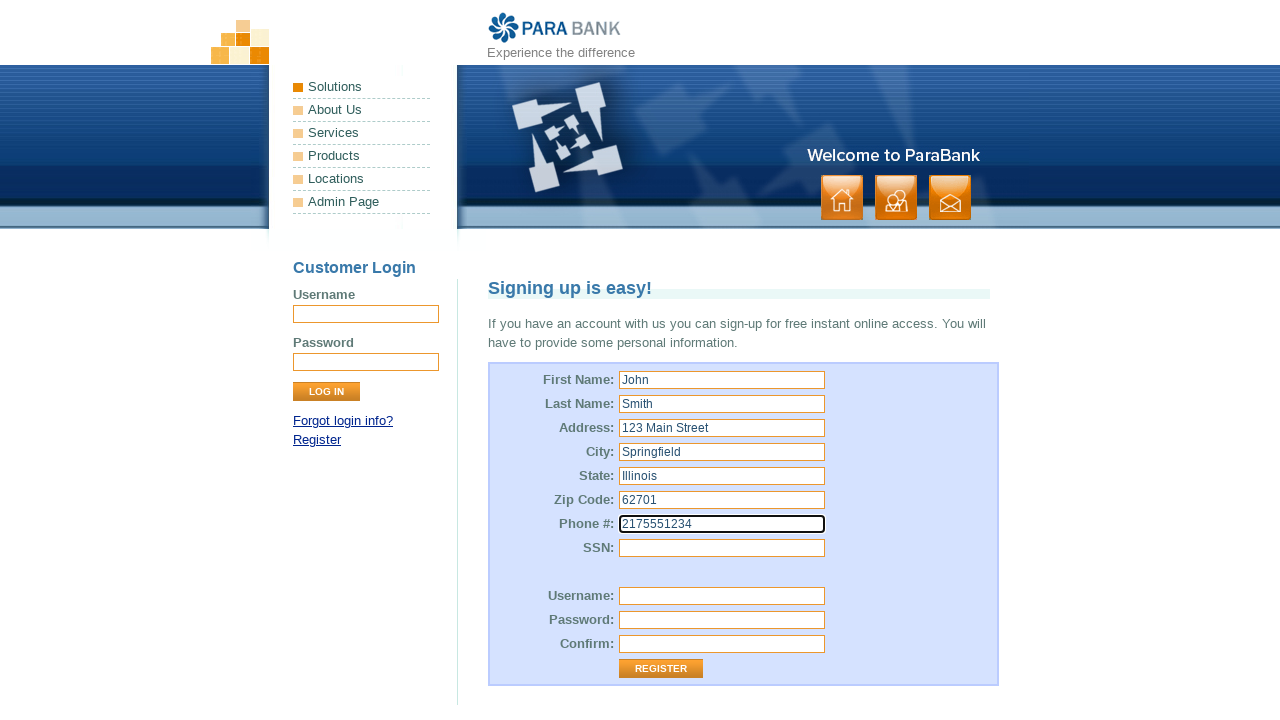

Filled SSN field with '123-45-6789' on #customer\.ssn
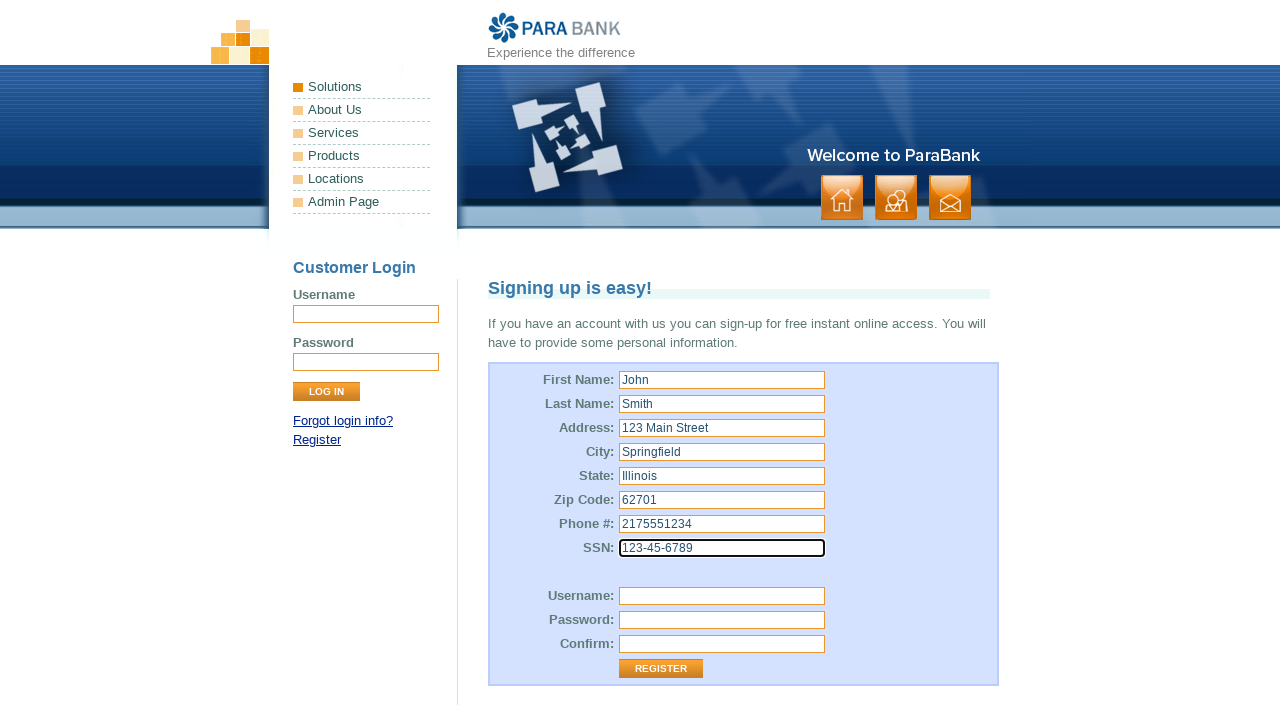

Filled username field with 'johnsmith2024' on #customer\.username
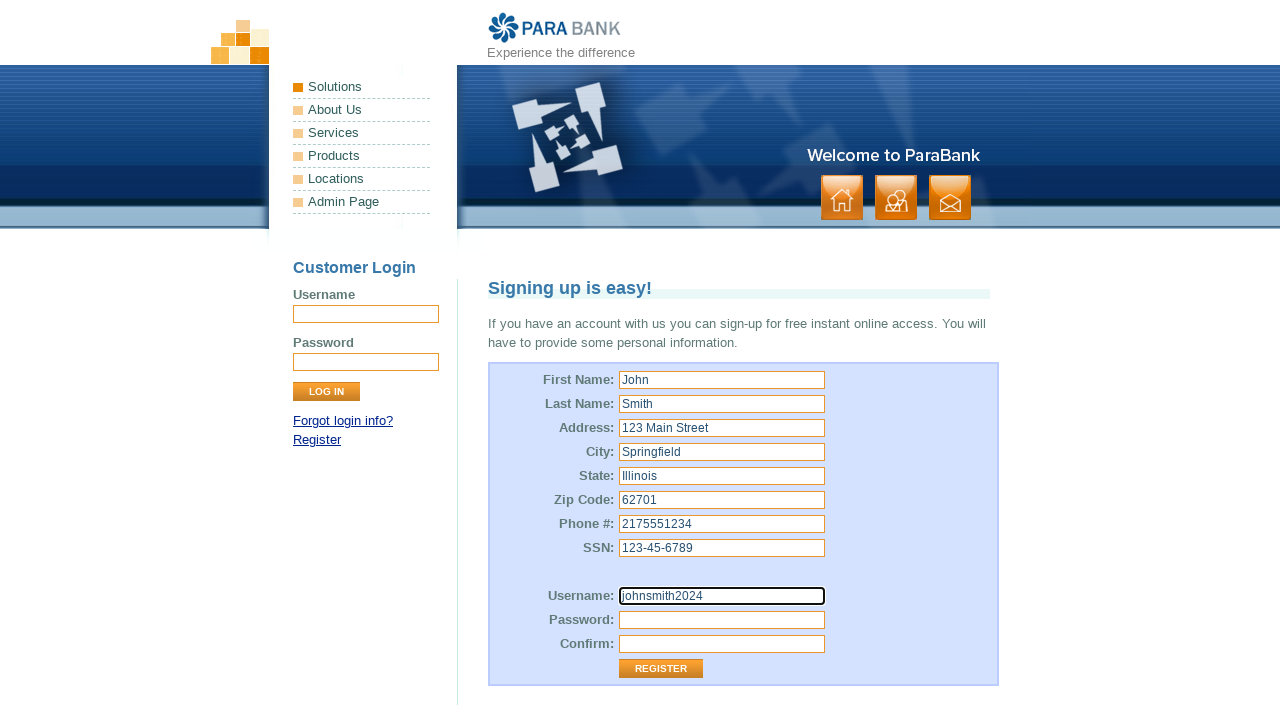

Filled password field with 'SecurePass123' on #customer\.password
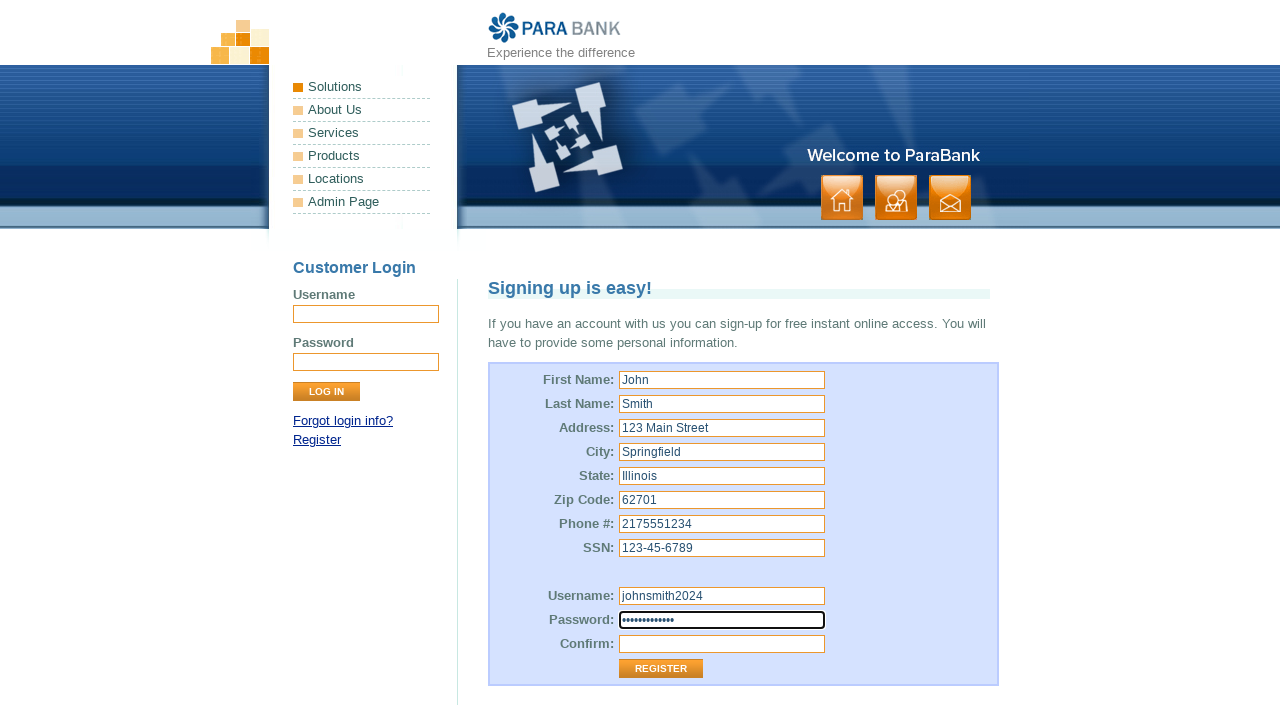

Filled repeated password field with 'SecurePass123' on #repeatedPassword
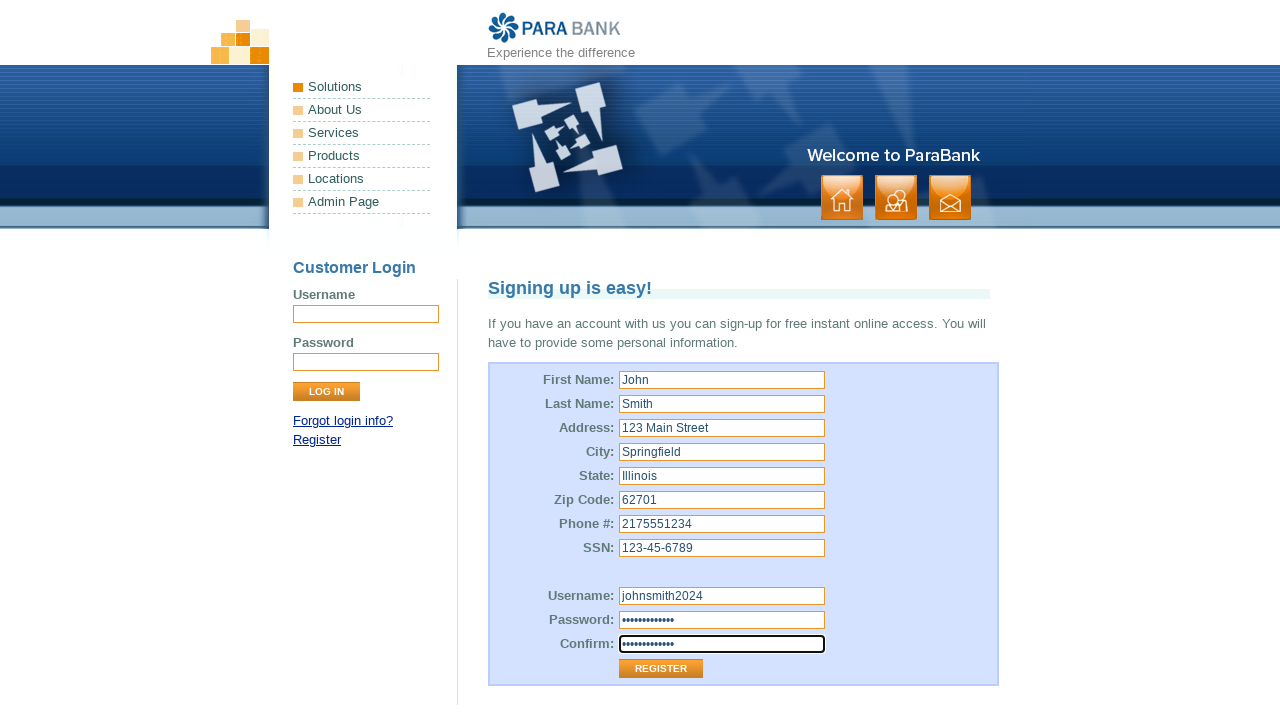

Clicked Register button to submit form at (661, 669) on input[value='Register']
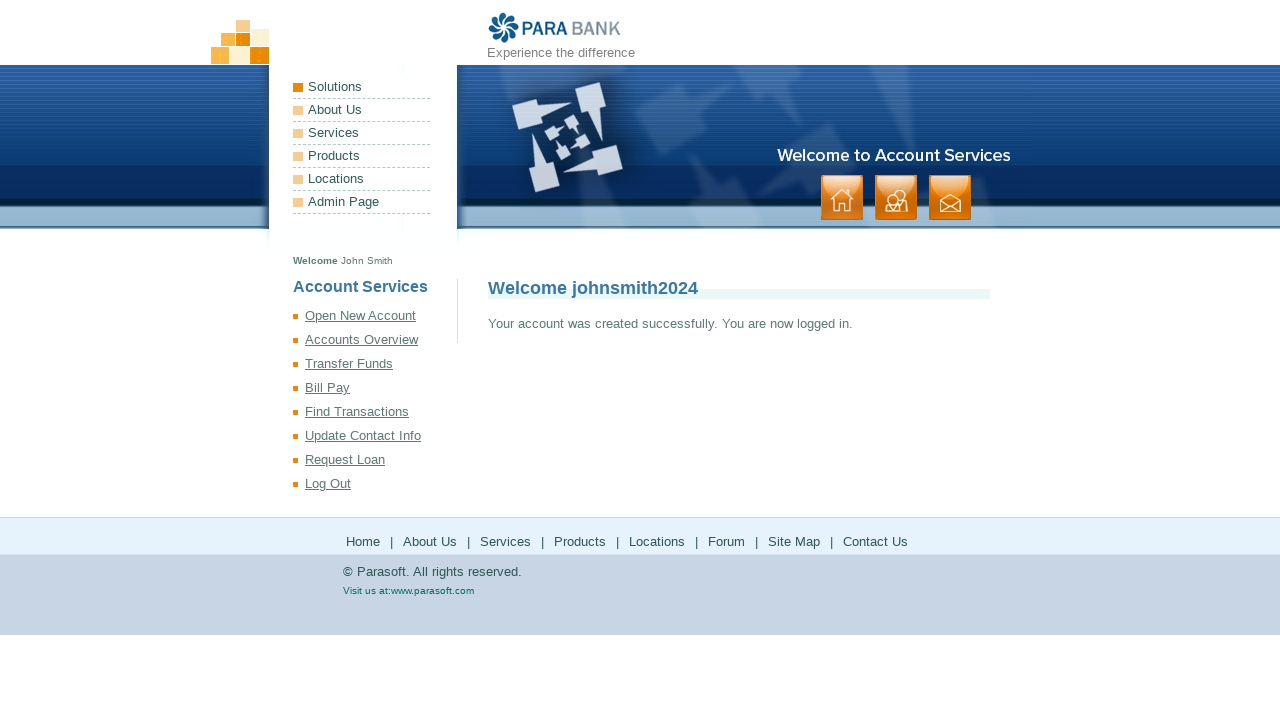

Verified success message: account created and user logged in
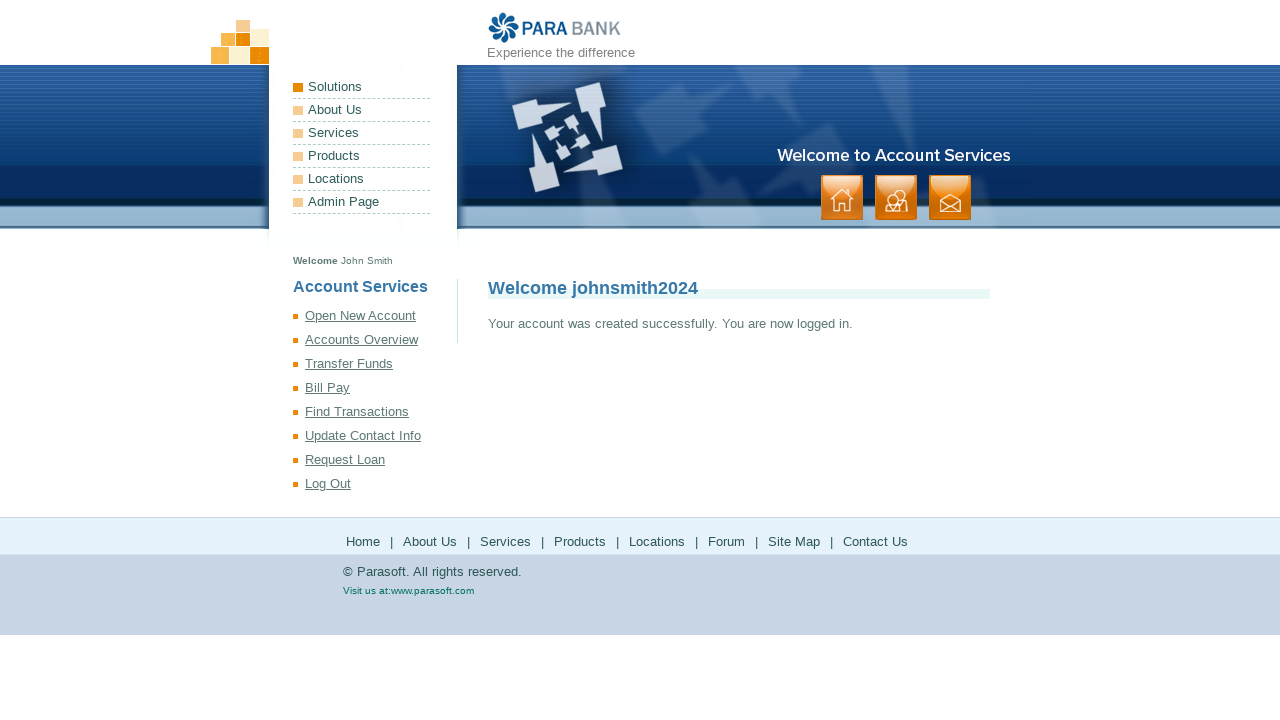

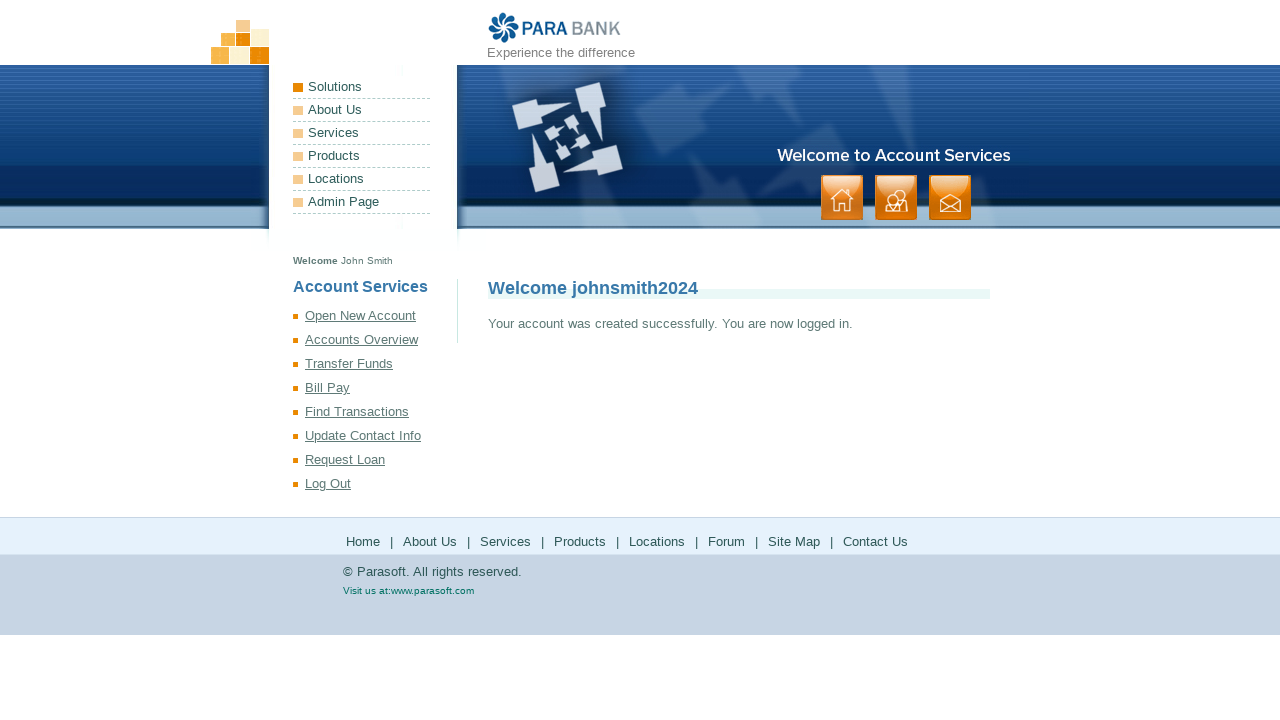